Tests checkbox functionality by navigating to a checkboxes page and verifying the checked state of checkbox elements using both attribute lookup and selection status methods.

Starting URL: http://the-internet.herokuapp.com/checkboxes

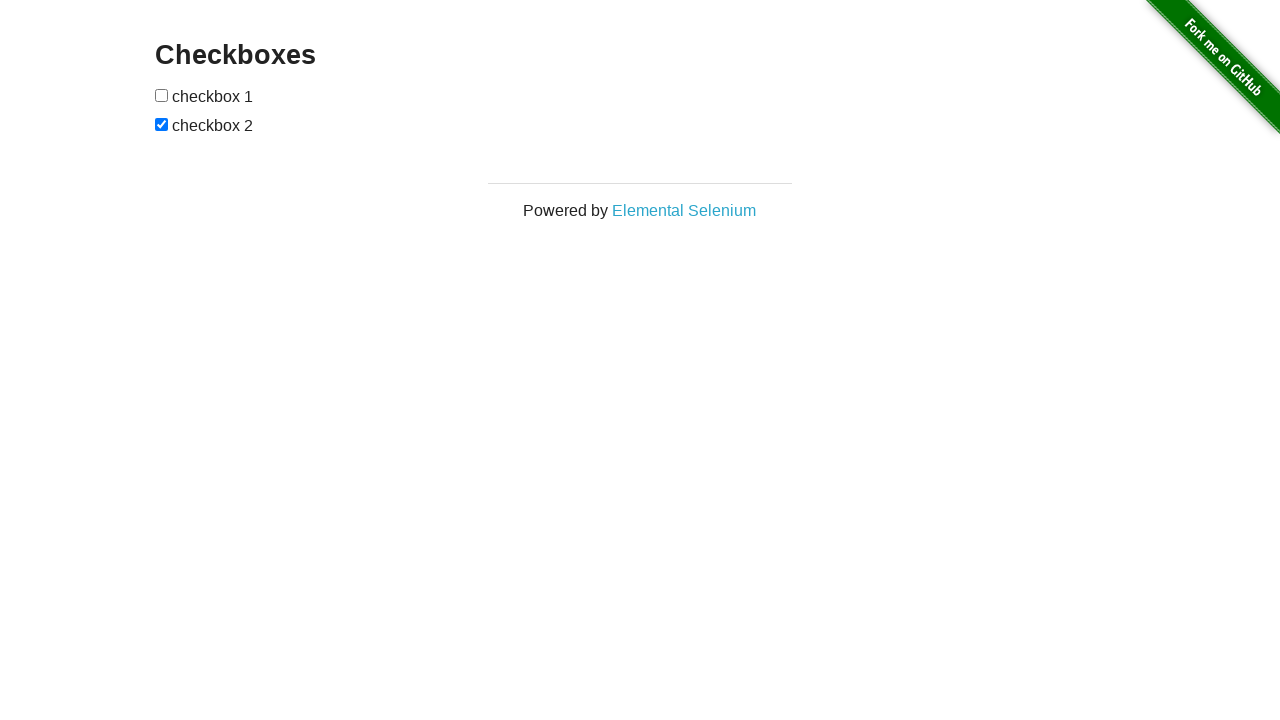

Waited for checkboxes to load on the page
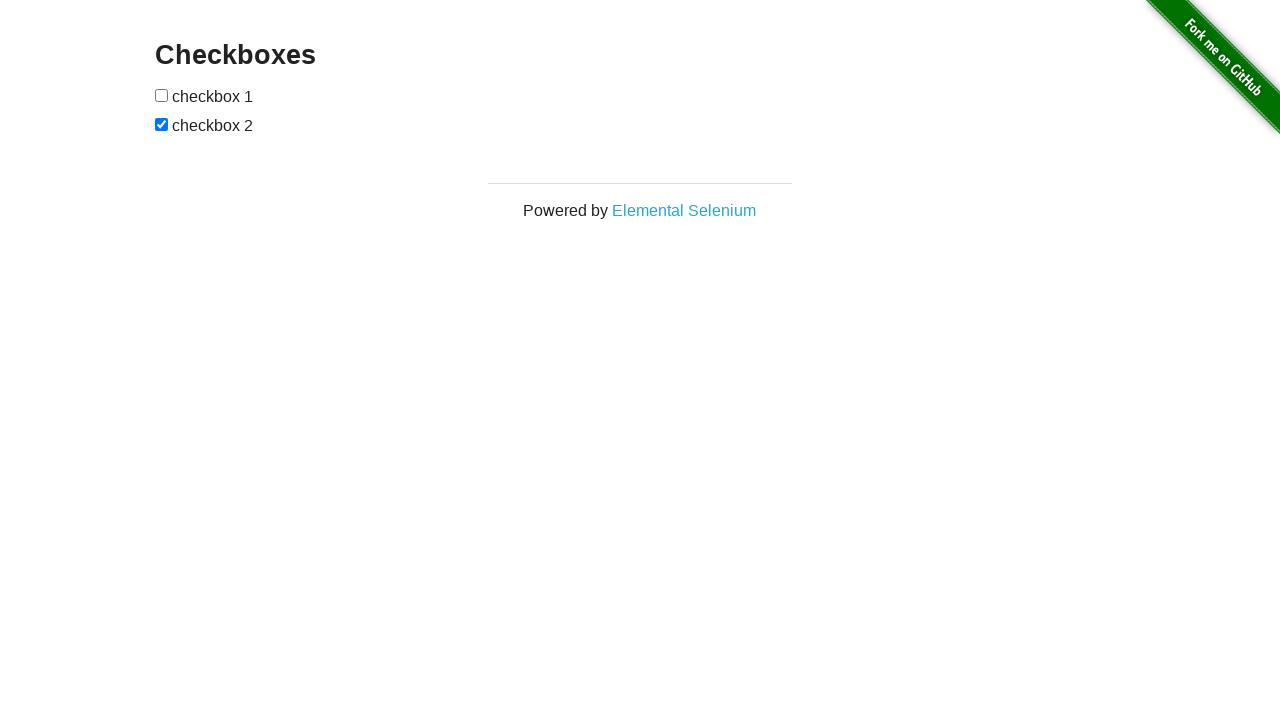

Located all checkbox elements on the page
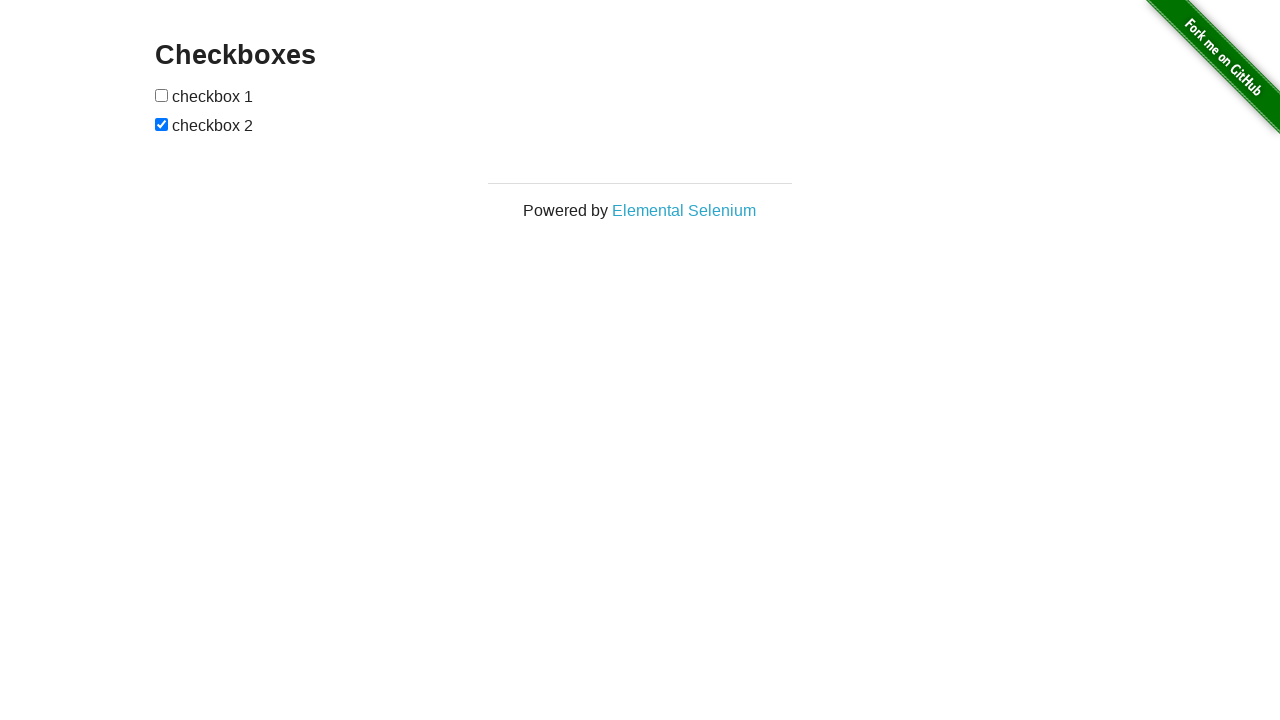

Verified that the second checkbox is checked
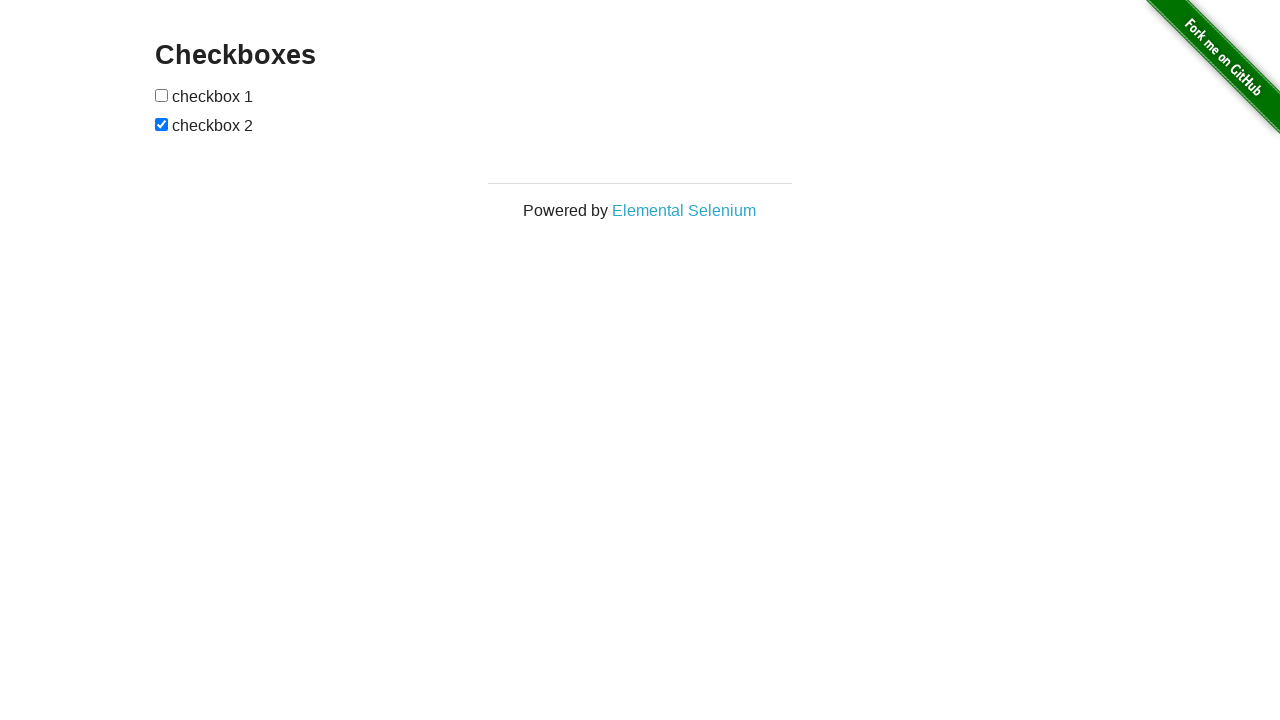

Verified that the first checkbox is not checked
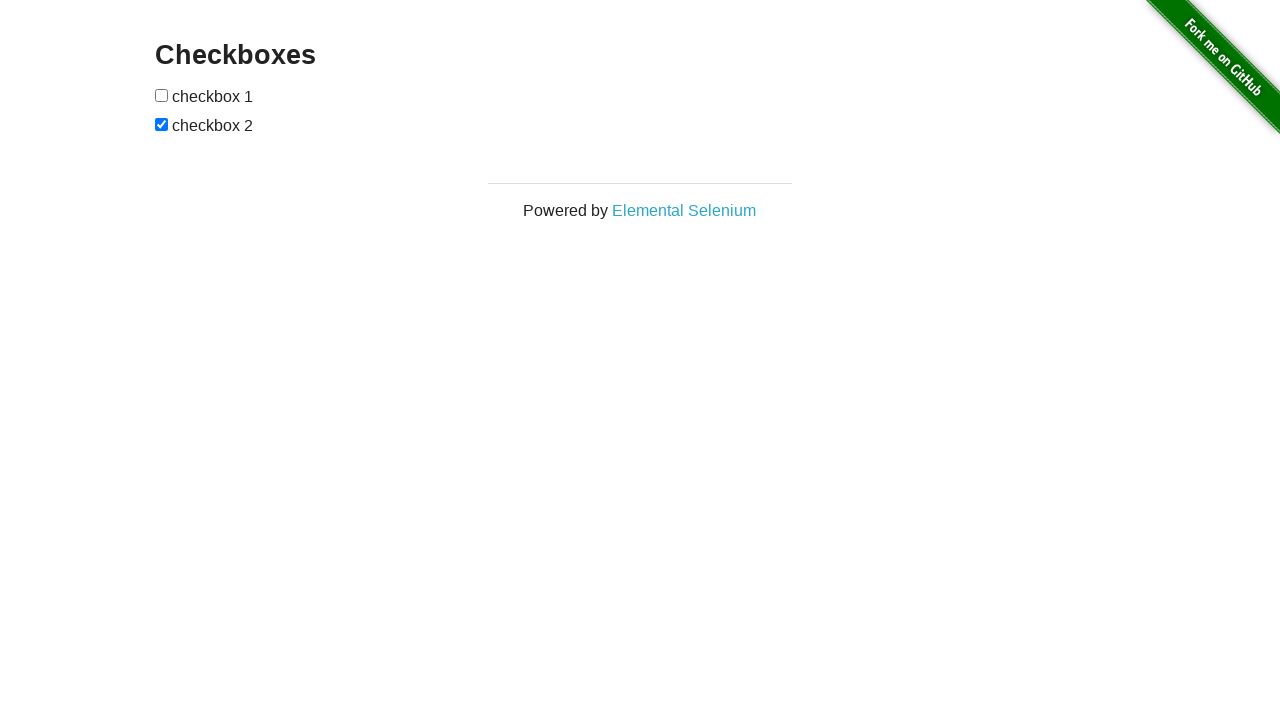

Clicked the first checkbox to check it at (162, 95) on input[type="checkbox"] >> nth=0
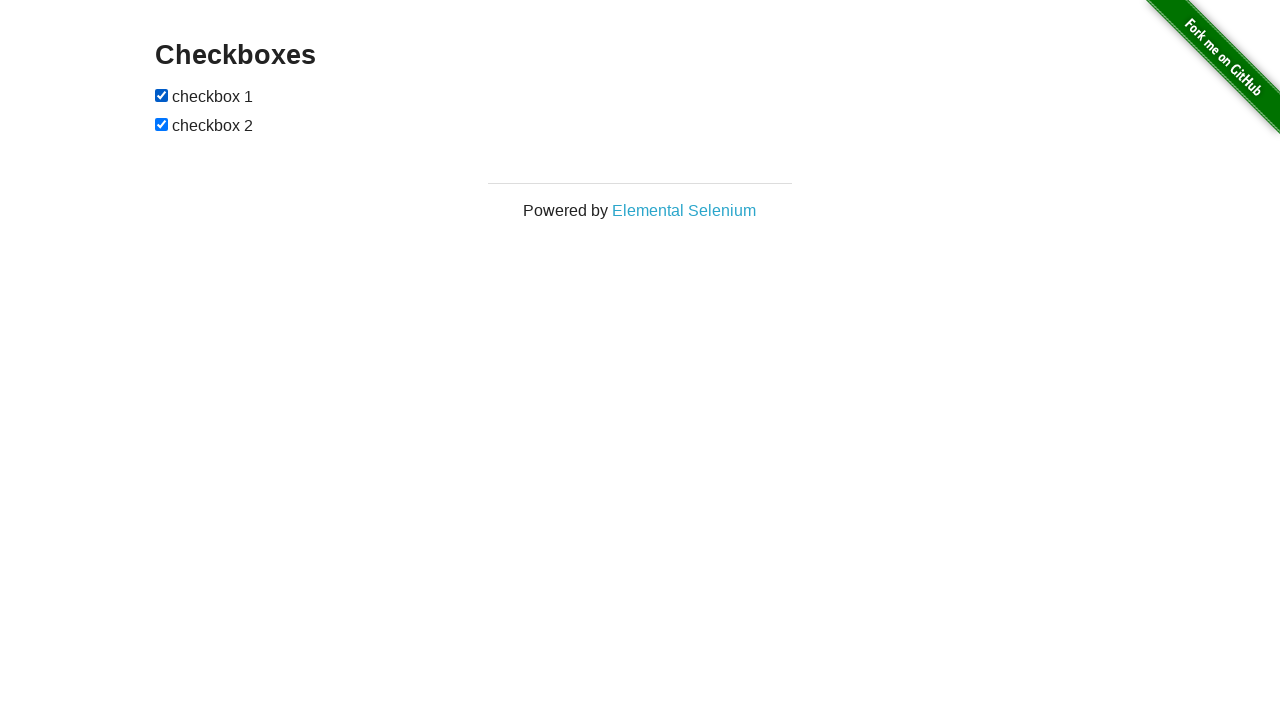

Verified that the first checkbox is now checked after clicking
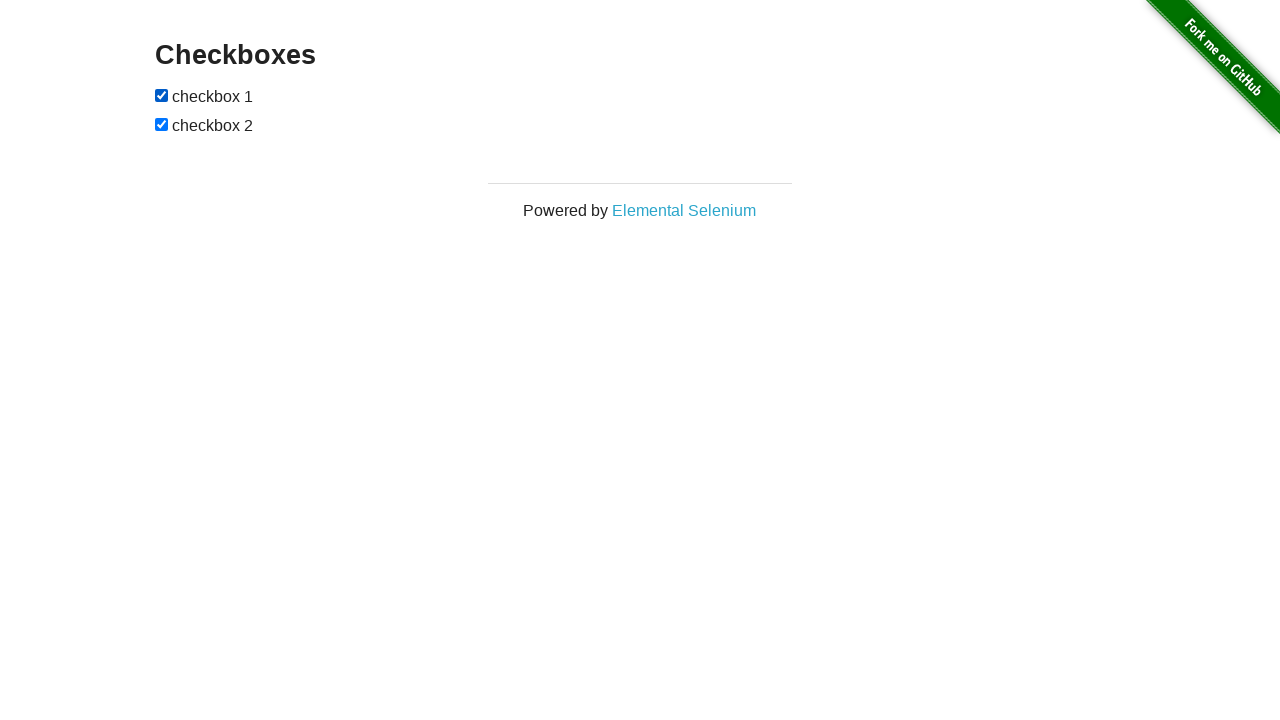

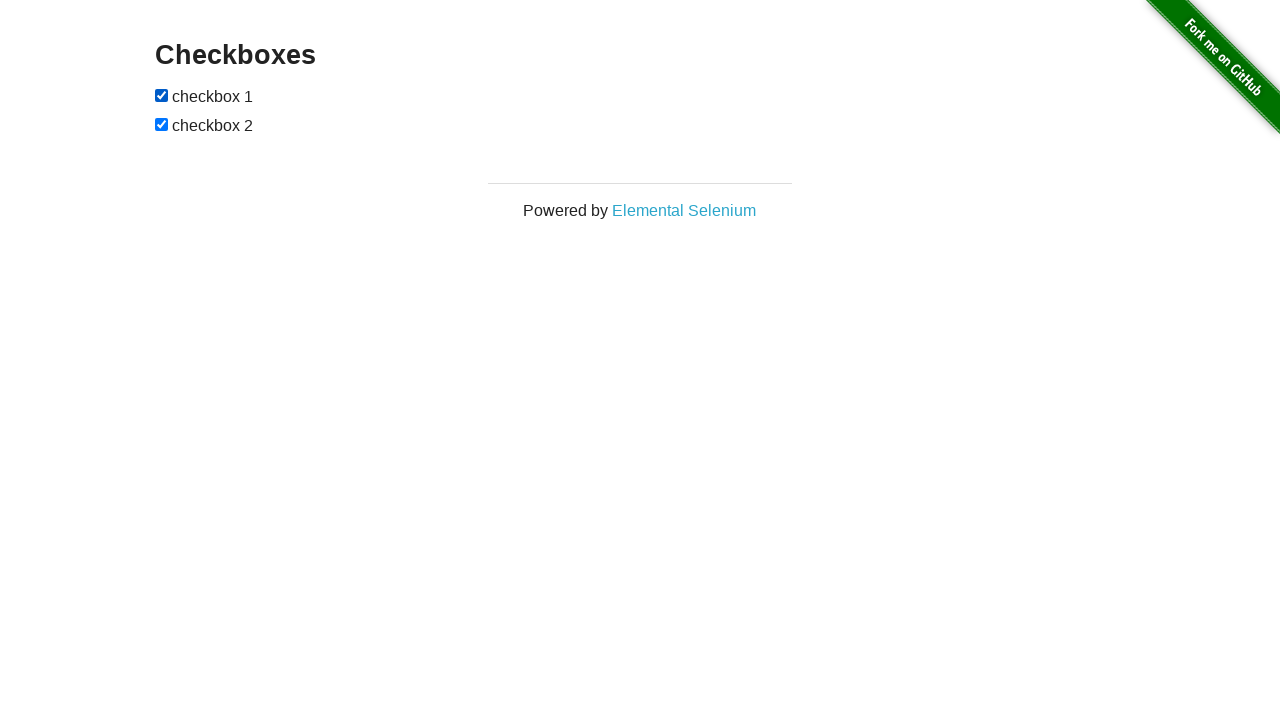